Tests clicking a button with a dynamic ID three times on the UI Test Automation Playground, verifying that the button can be located and clicked repeatedly despite having a changing ID.

Starting URL: http://uitestingplayground.com/dynamicid/

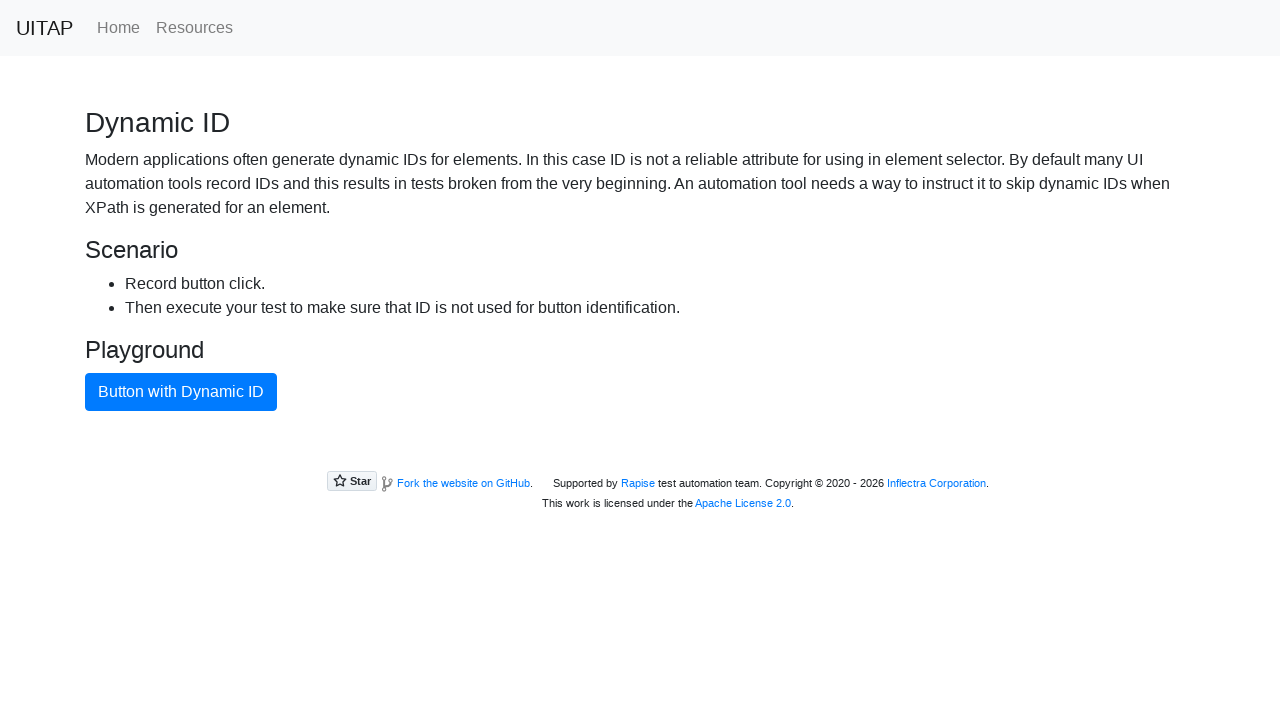

Clicked dynamic button (click #1 of 3) at (181, 392) on button.btn
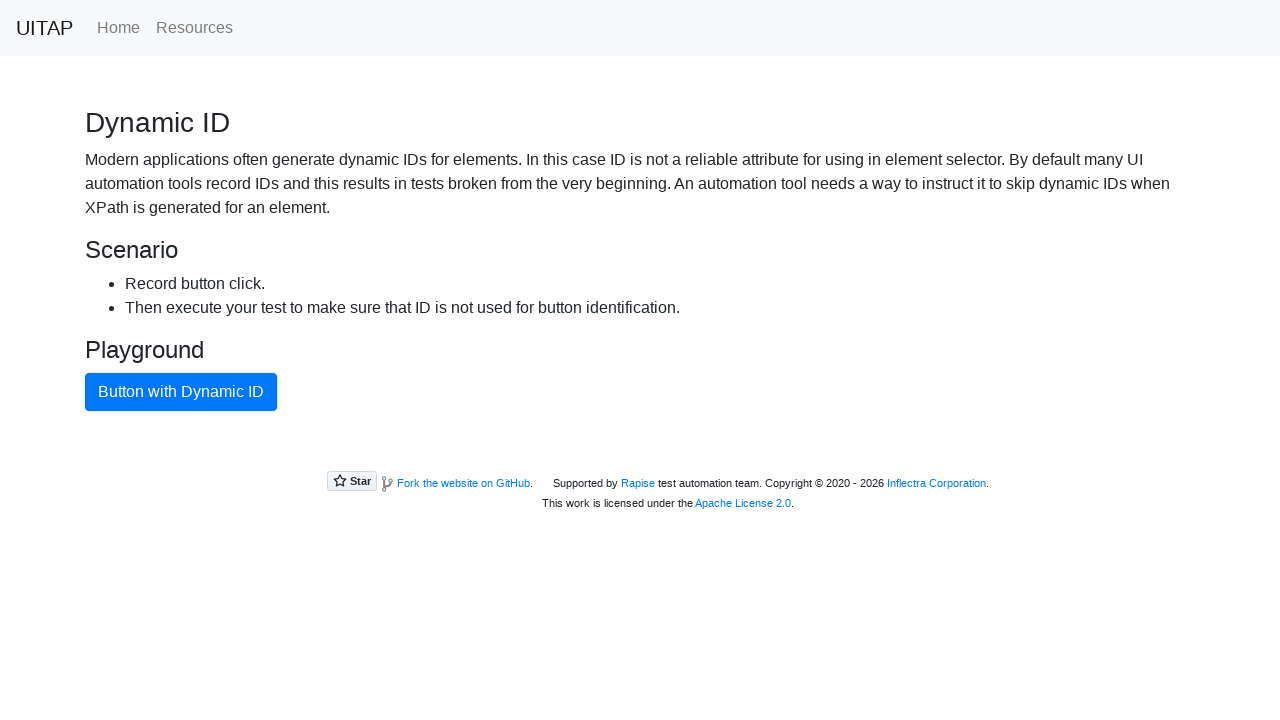

Waited 1 second between button clicks
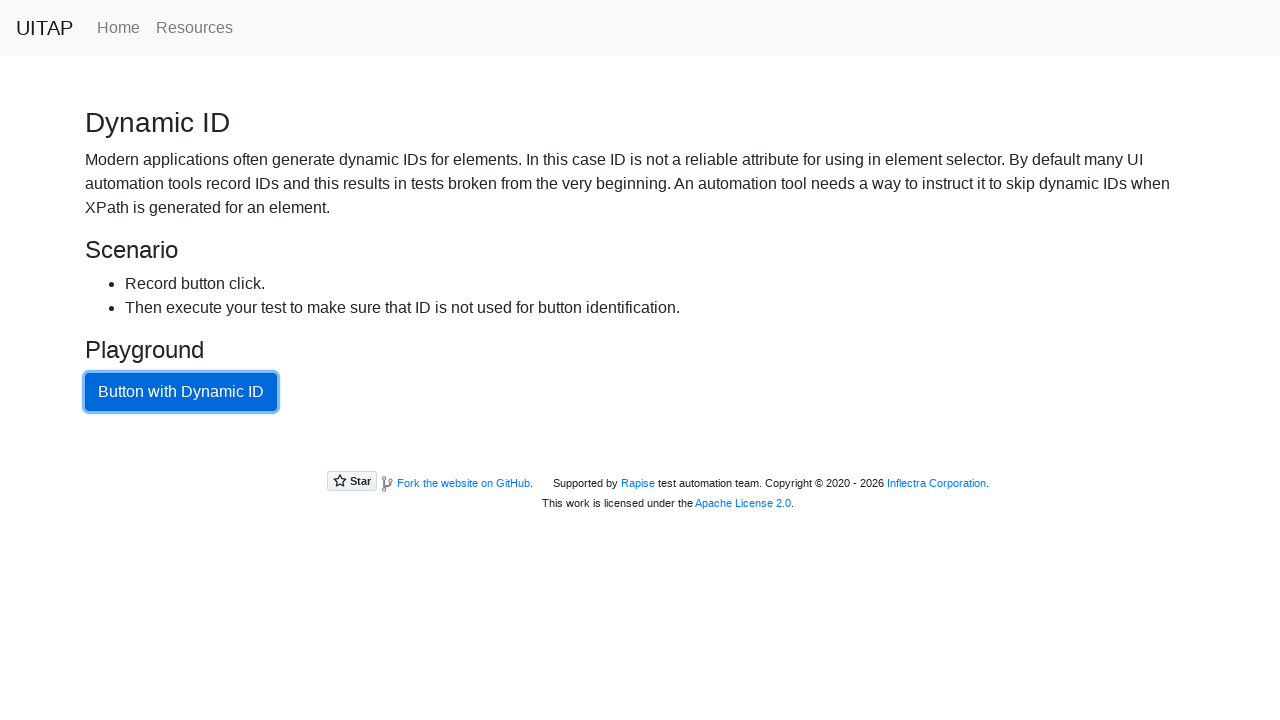

Clicked dynamic button (click #2 of 3) at (181, 392) on button.btn
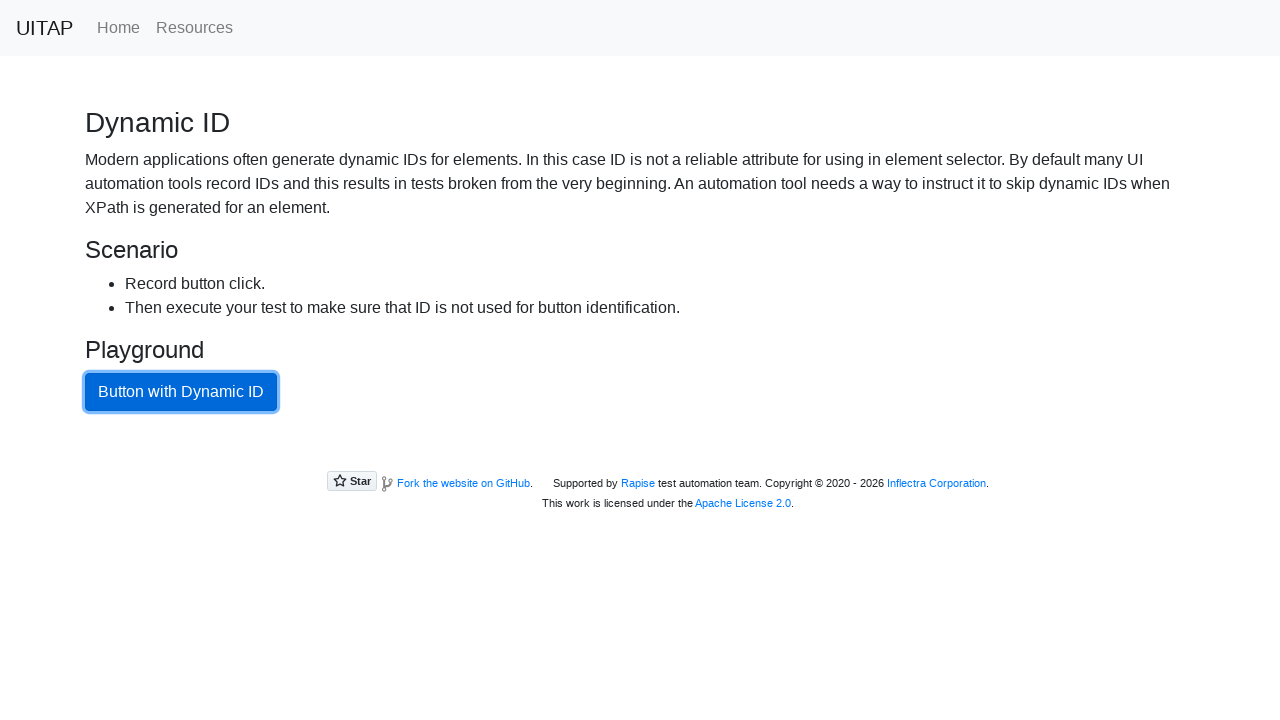

Waited 1 second between button clicks
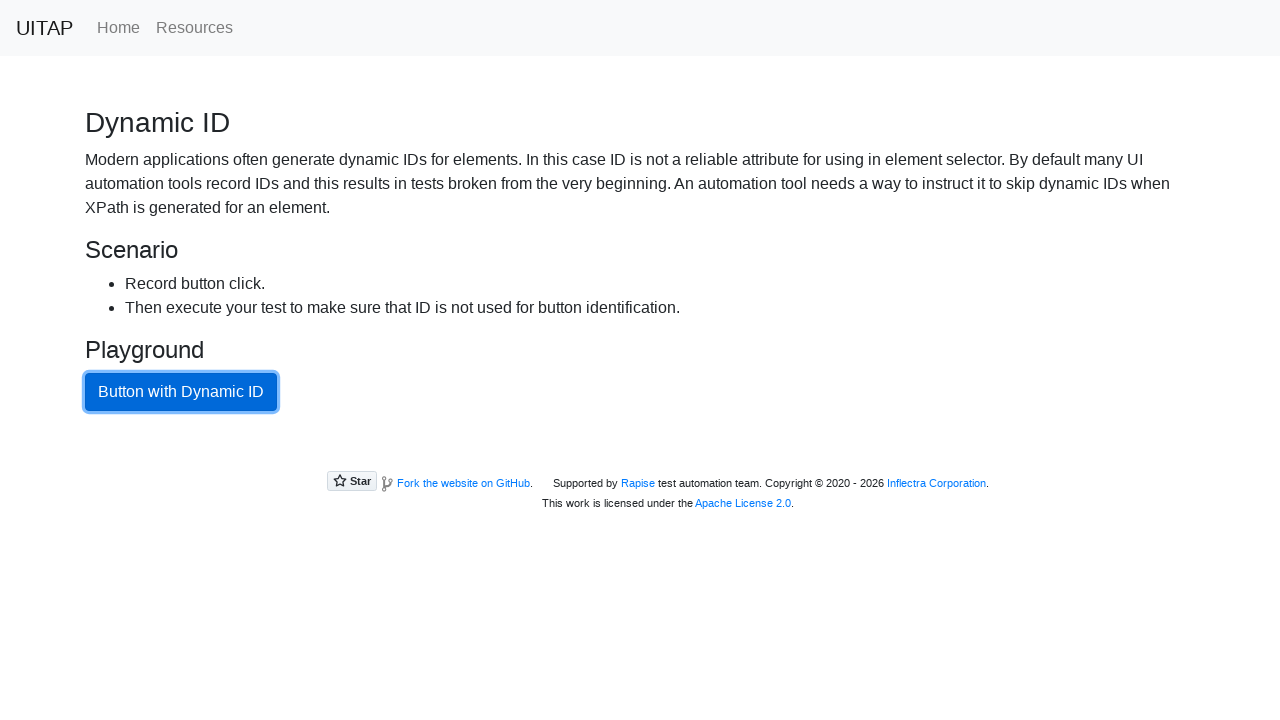

Clicked dynamic button (click #3 of 3) at (181, 392) on button.btn
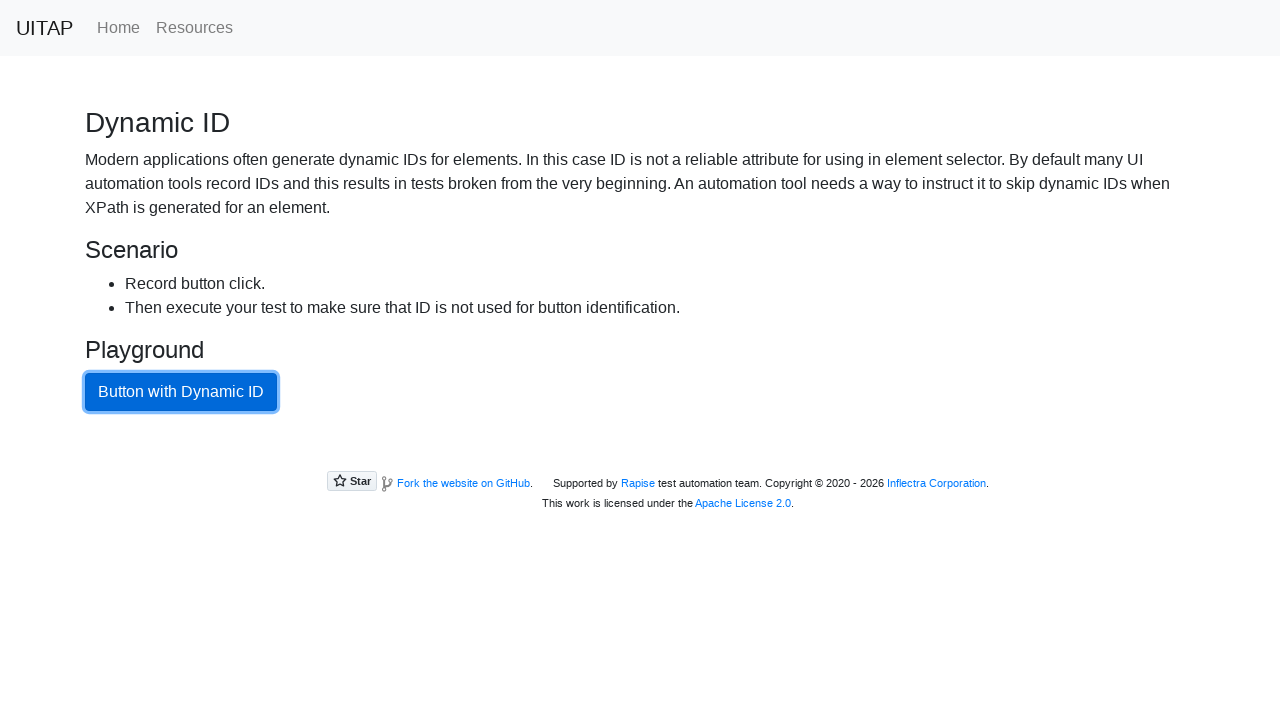

Waited 1 second between button clicks
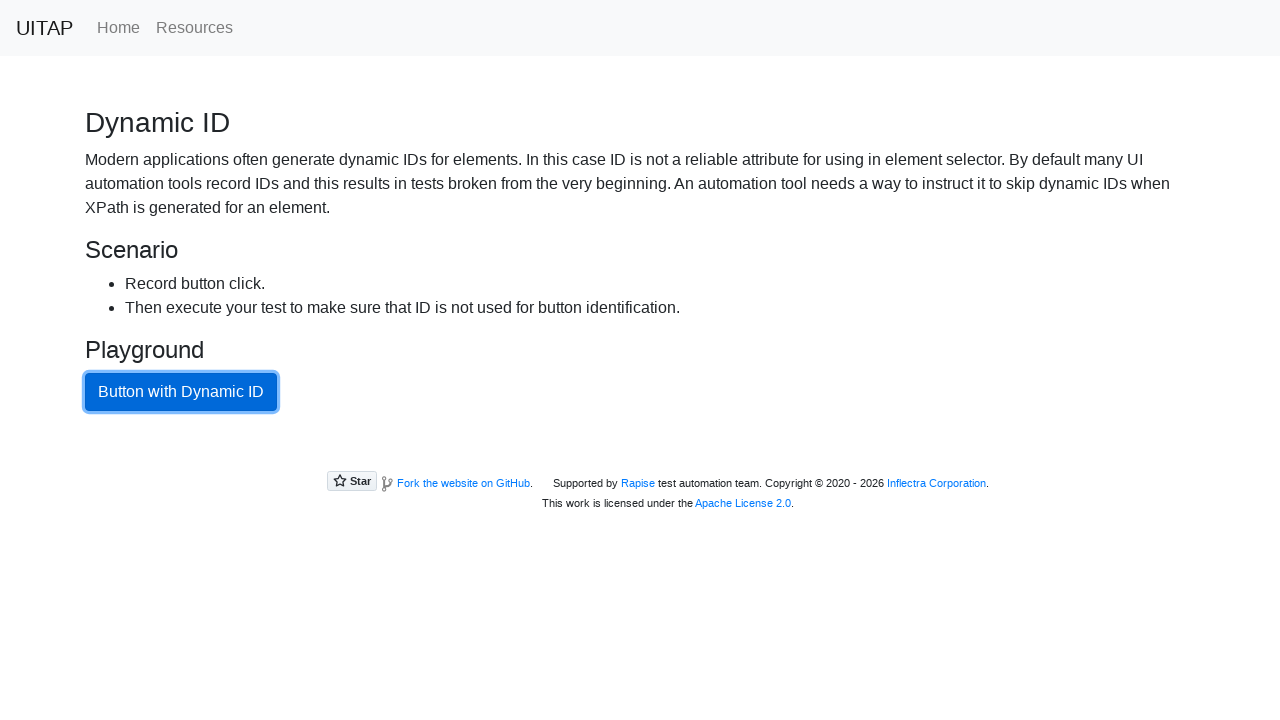

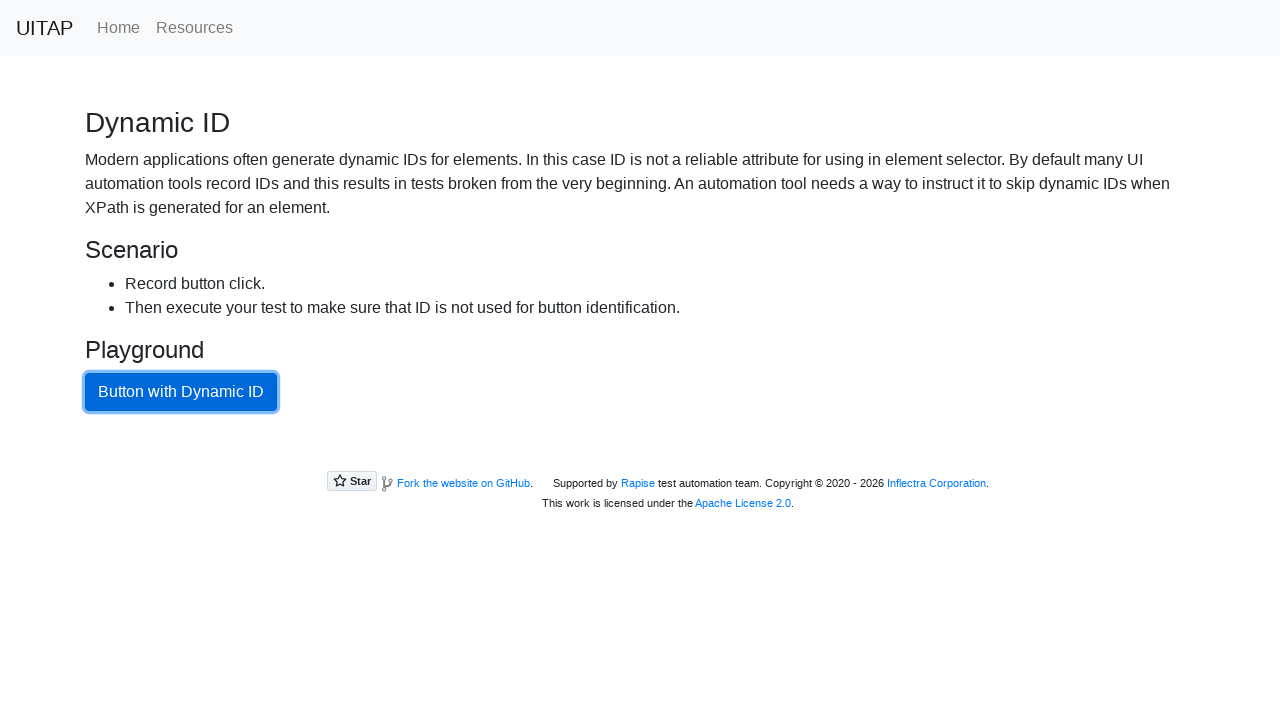